Tests iframe and alert handling by switching to an iframe, clicking a button to trigger an alert, and accepting it

Starting URL: https://www.w3schools.com/jsref/tryit.asp?filename=tryjsref_alert

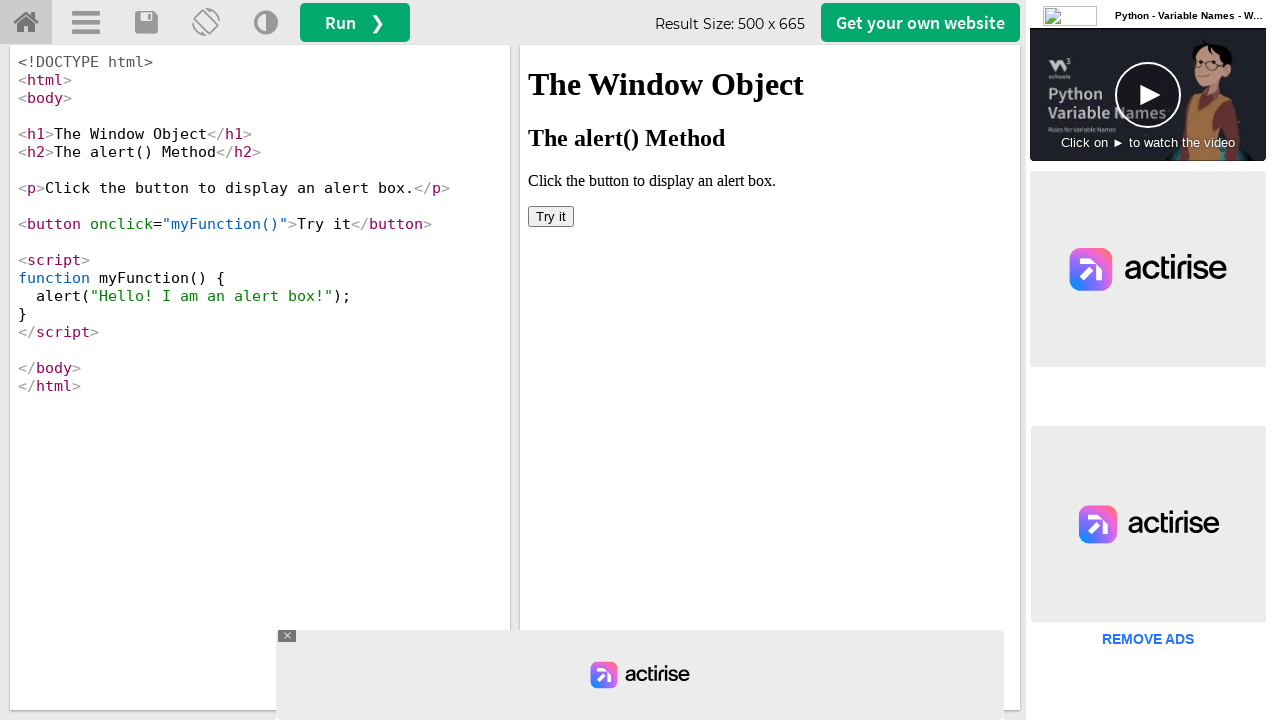

Switched to iframe with name 'iframeResult'
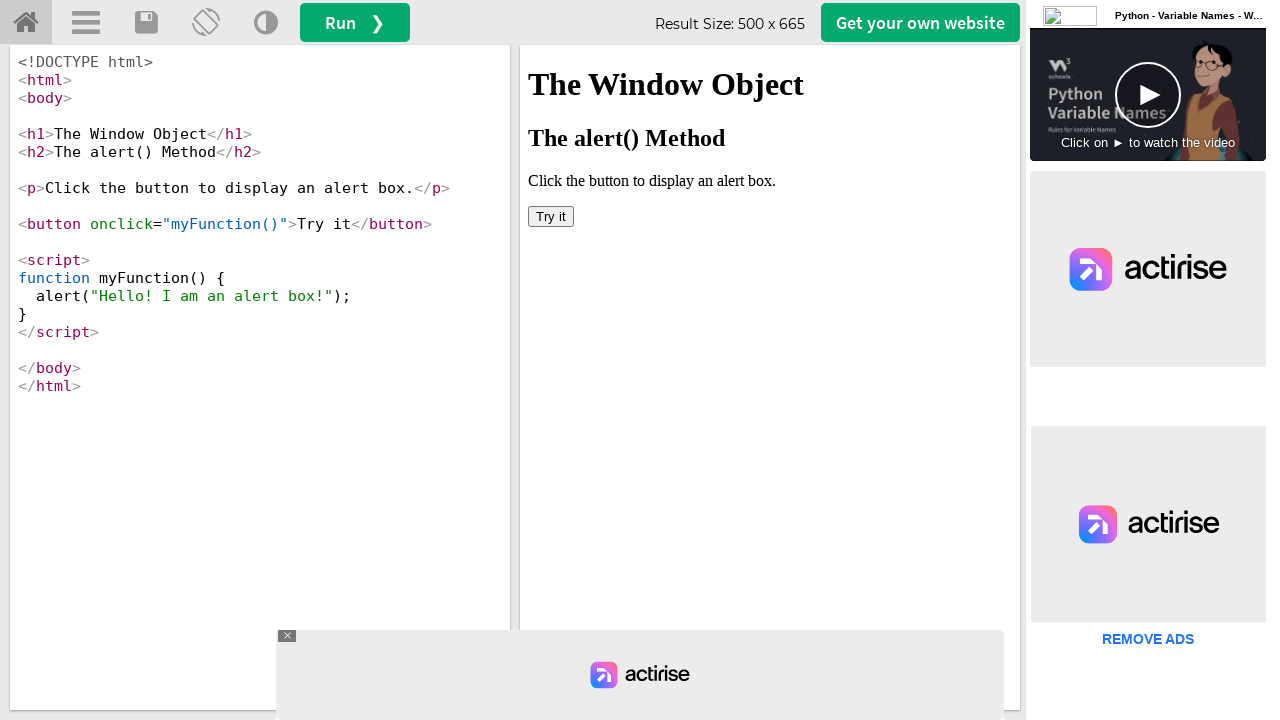

Clicked button inside iframe to trigger alert at (551, 216) on xpath=/html/body/button
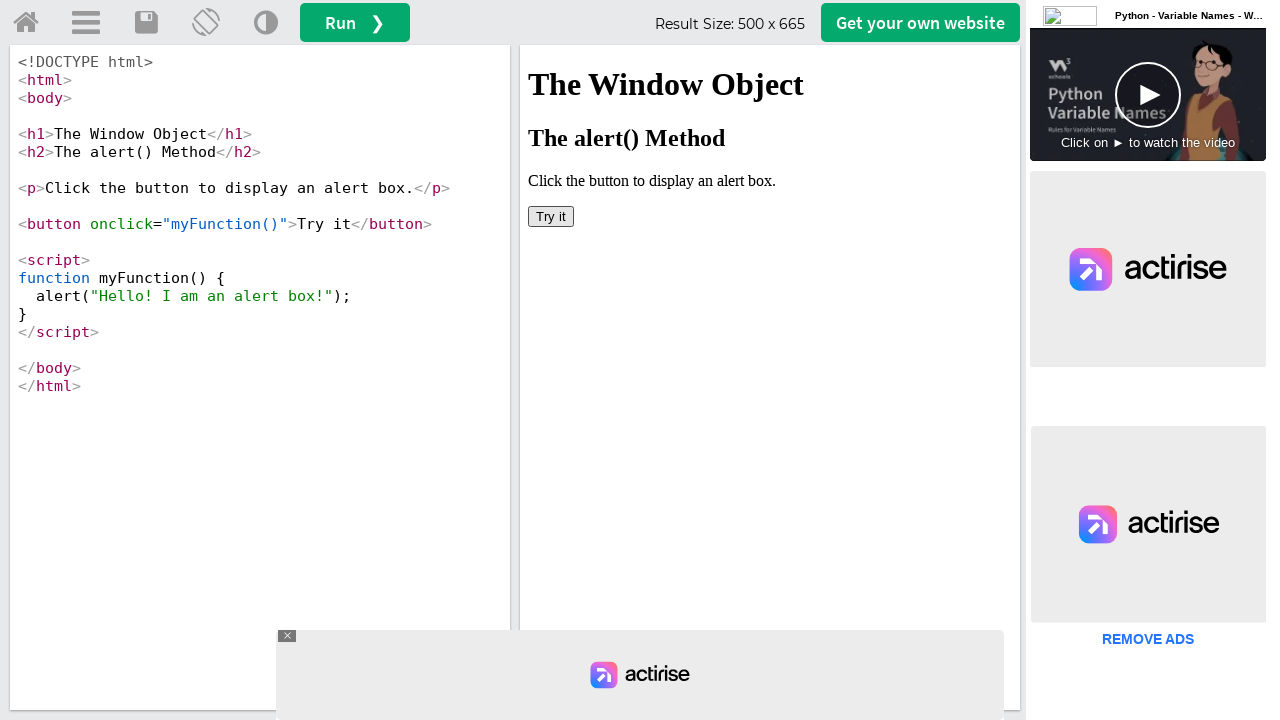

Set up dialog handler to accept alerts
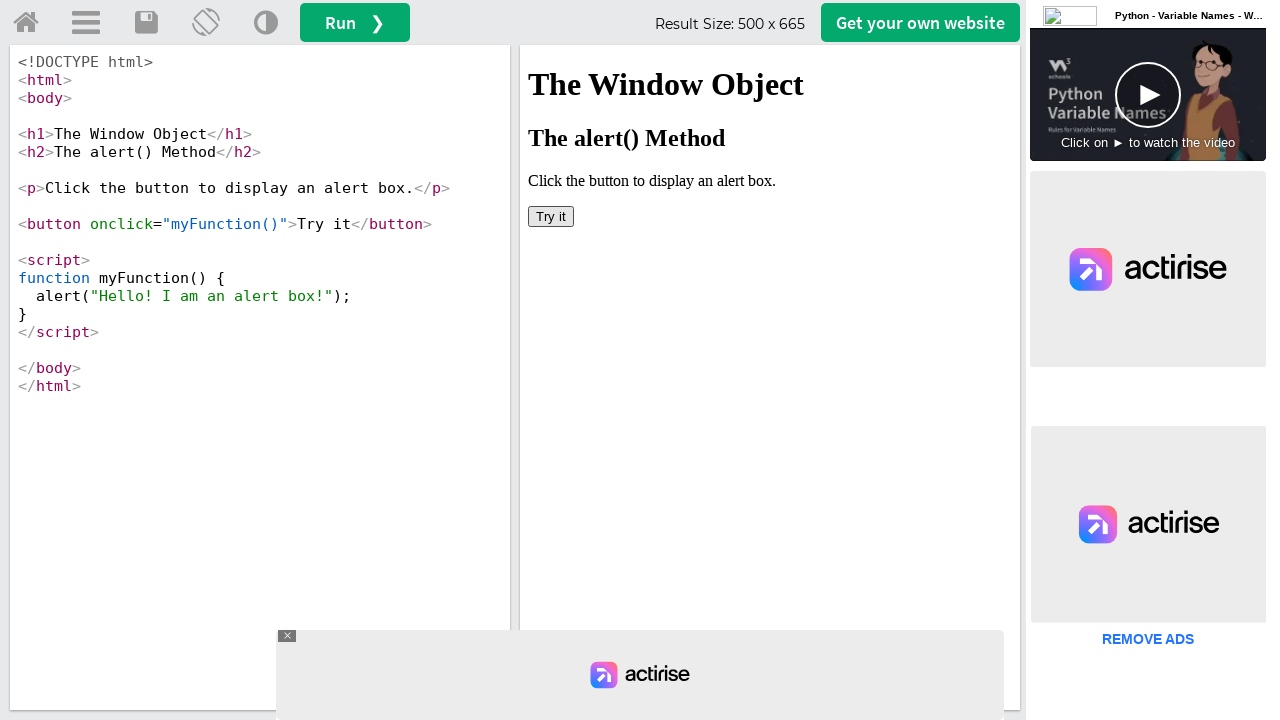

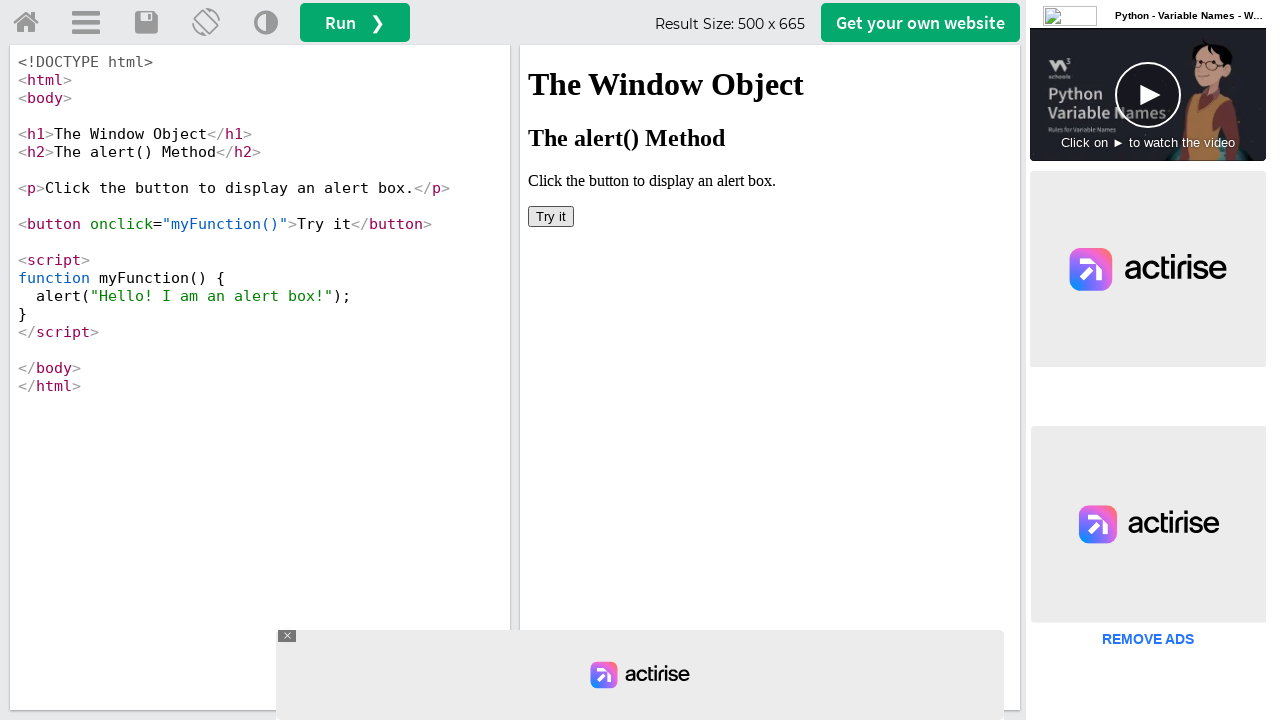